Tests clearing the complete state of all items by unchecking the toggle all checkbox

Starting URL: https://demo.playwright.dev/todomvc

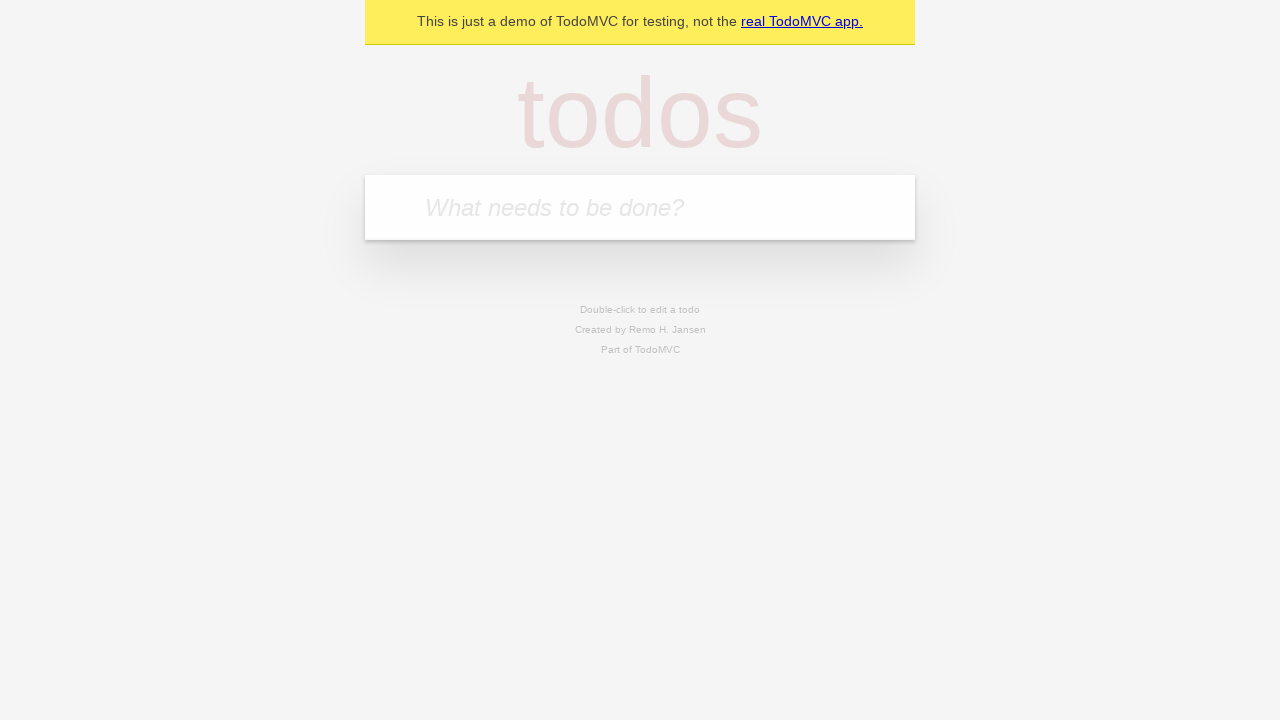

Filled todo input with 'buy some cheese' on internal:attr=[placeholder="What needs to be done?"i]
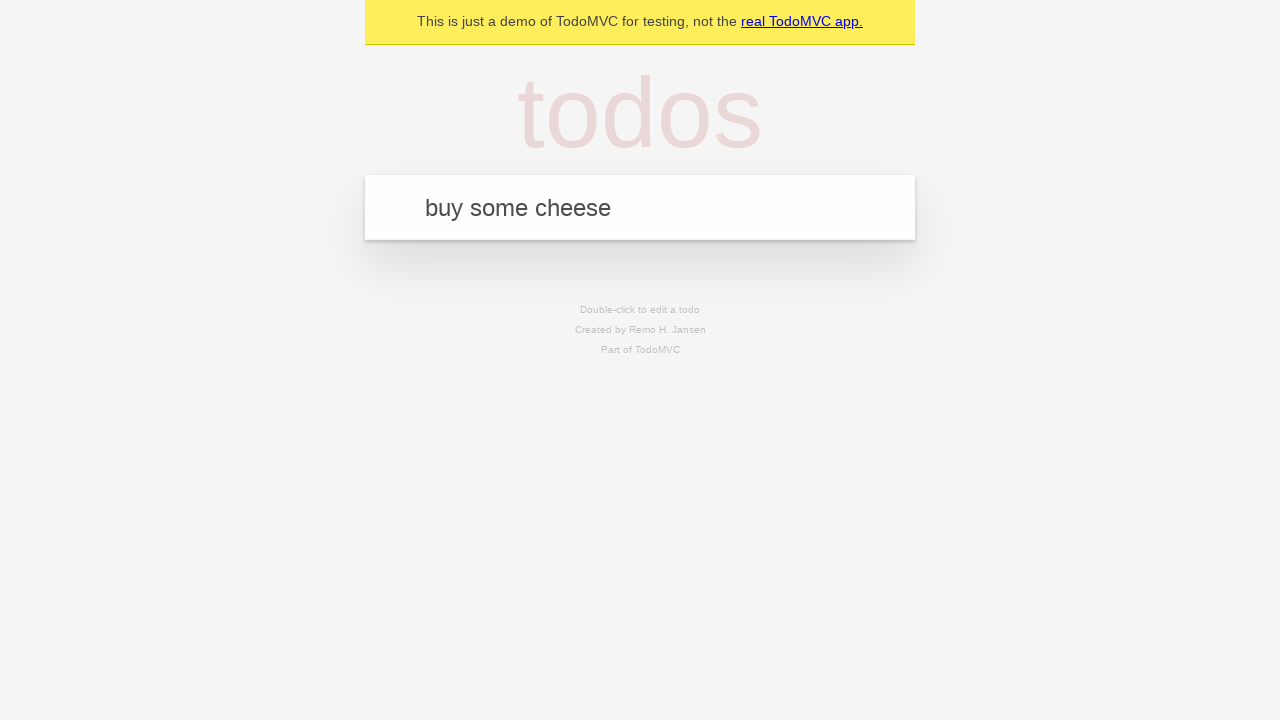

Pressed Enter to add first todo on internal:attr=[placeholder="What needs to be done?"i]
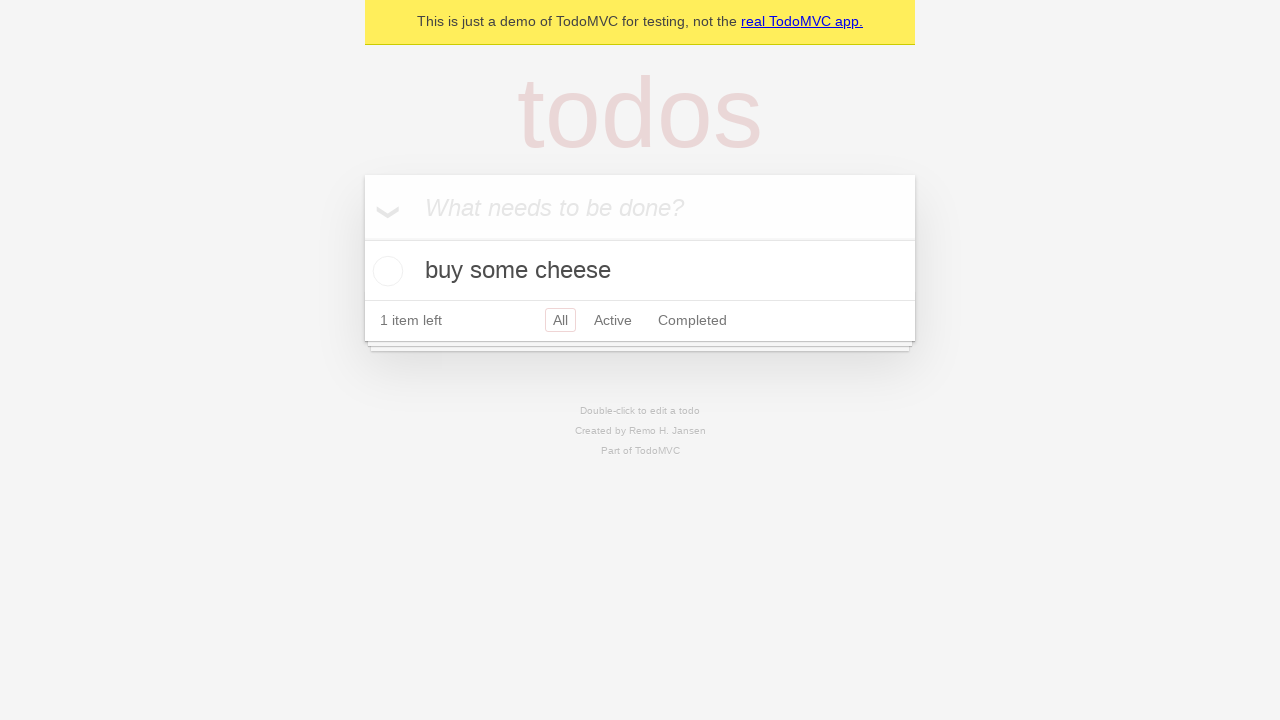

Filled todo input with 'feed the cat' on internal:attr=[placeholder="What needs to be done?"i]
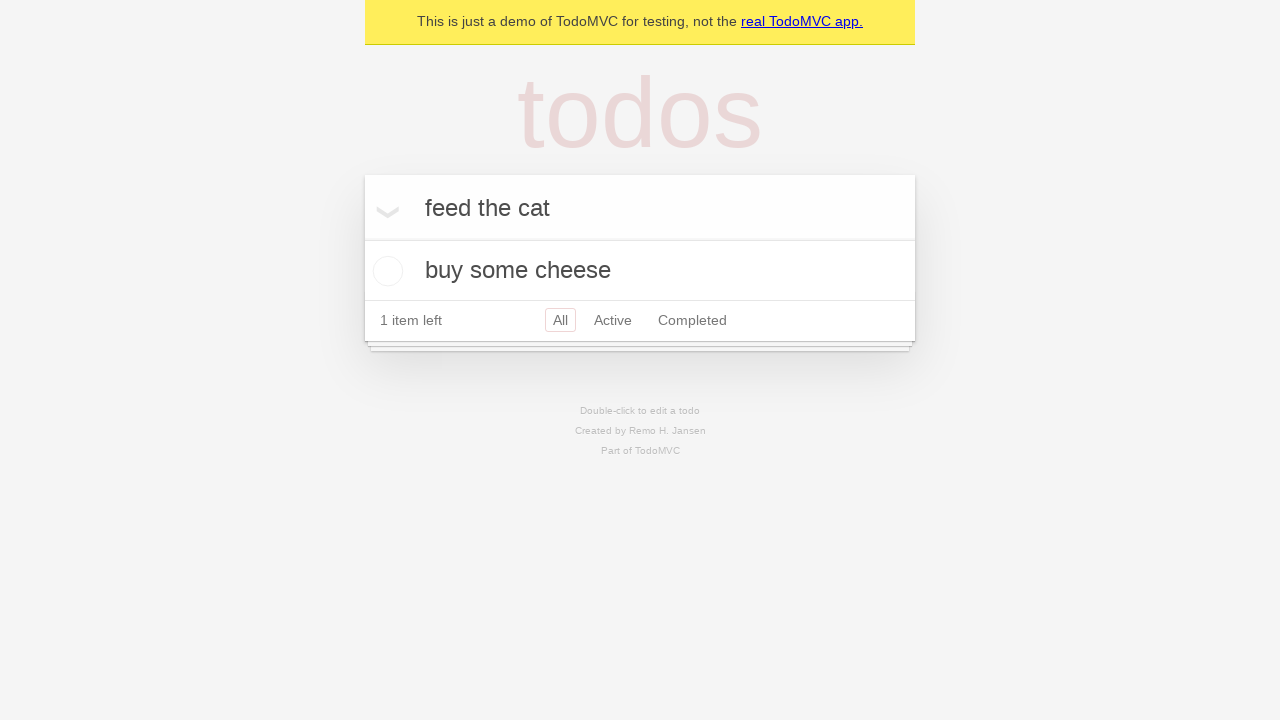

Pressed Enter to add second todo on internal:attr=[placeholder="What needs to be done?"i]
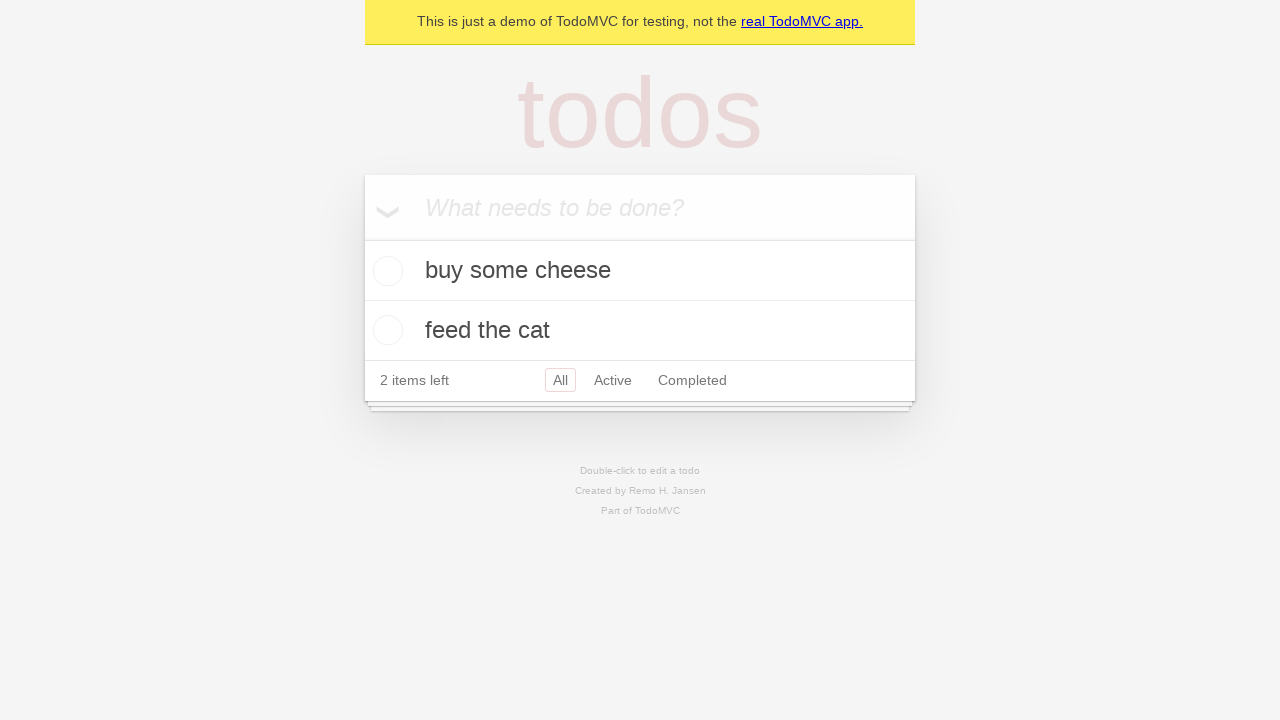

Filled todo input with 'book a doctors appointment' on internal:attr=[placeholder="What needs to be done?"i]
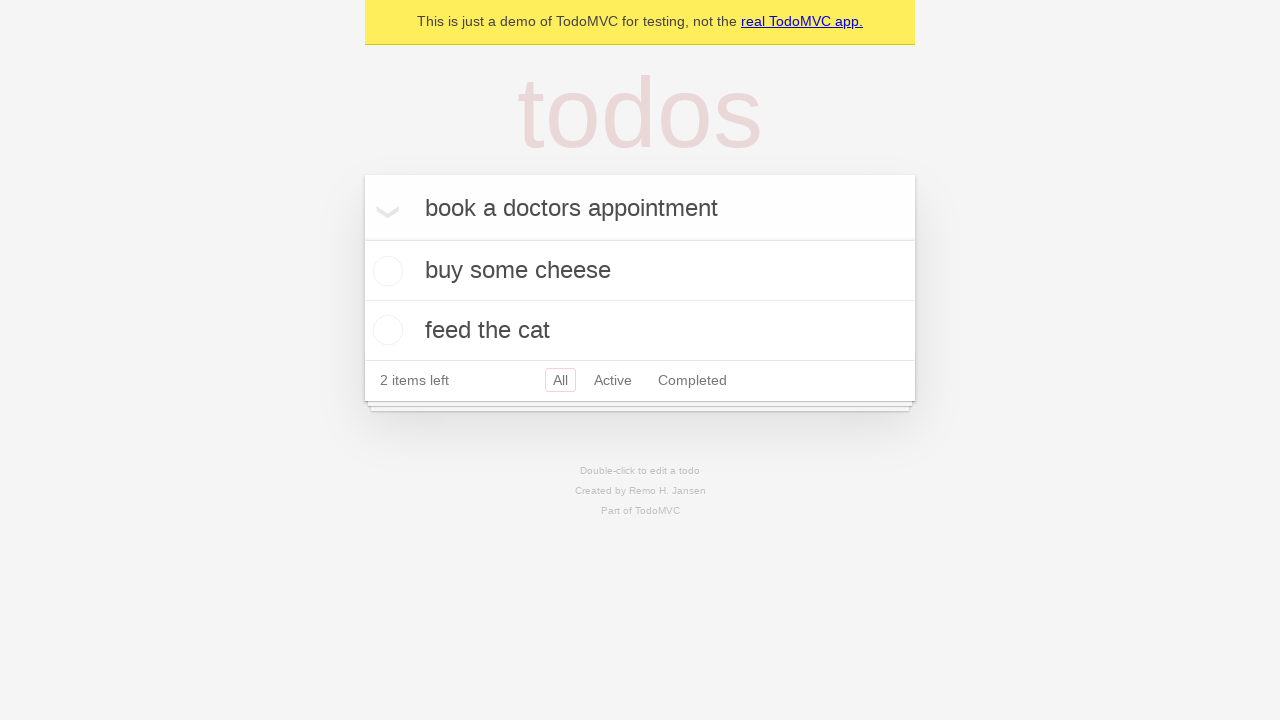

Pressed Enter to add third todo on internal:attr=[placeholder="What needs to be done?"i]
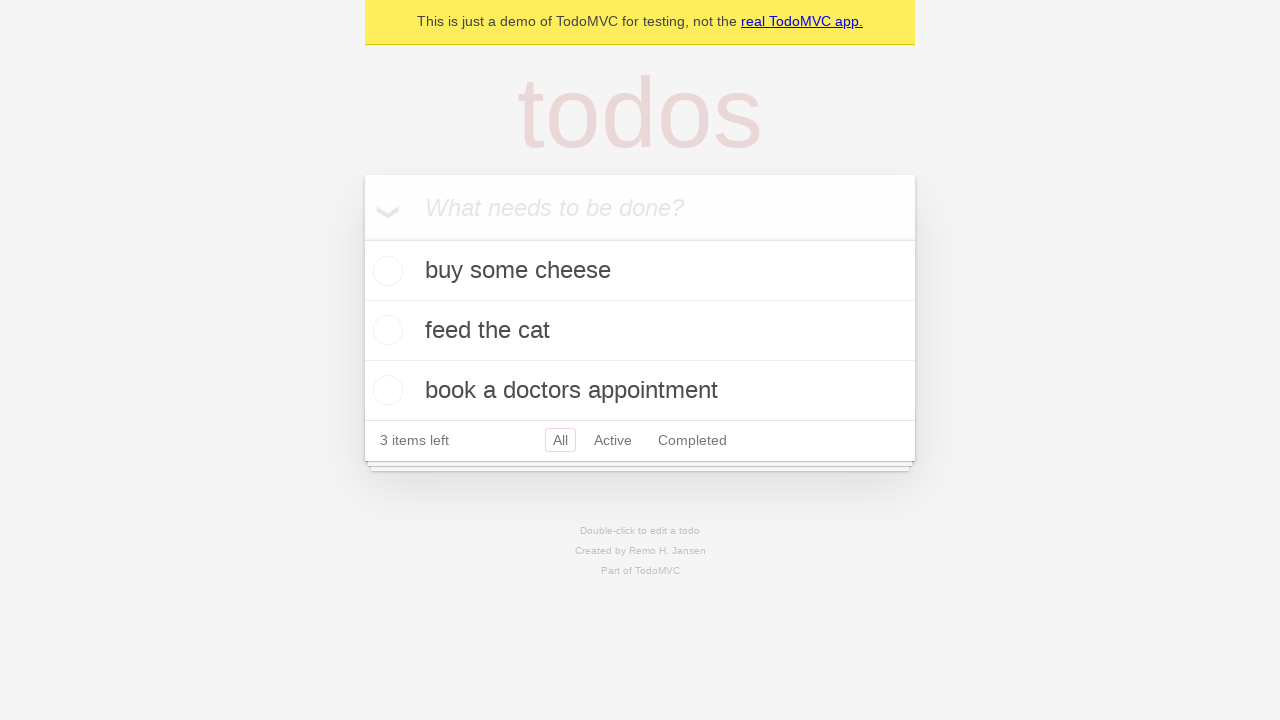

Checked toggle all checkbox to mark all todos as complete at (362, 238) on internal:label="Mark all as complete"i
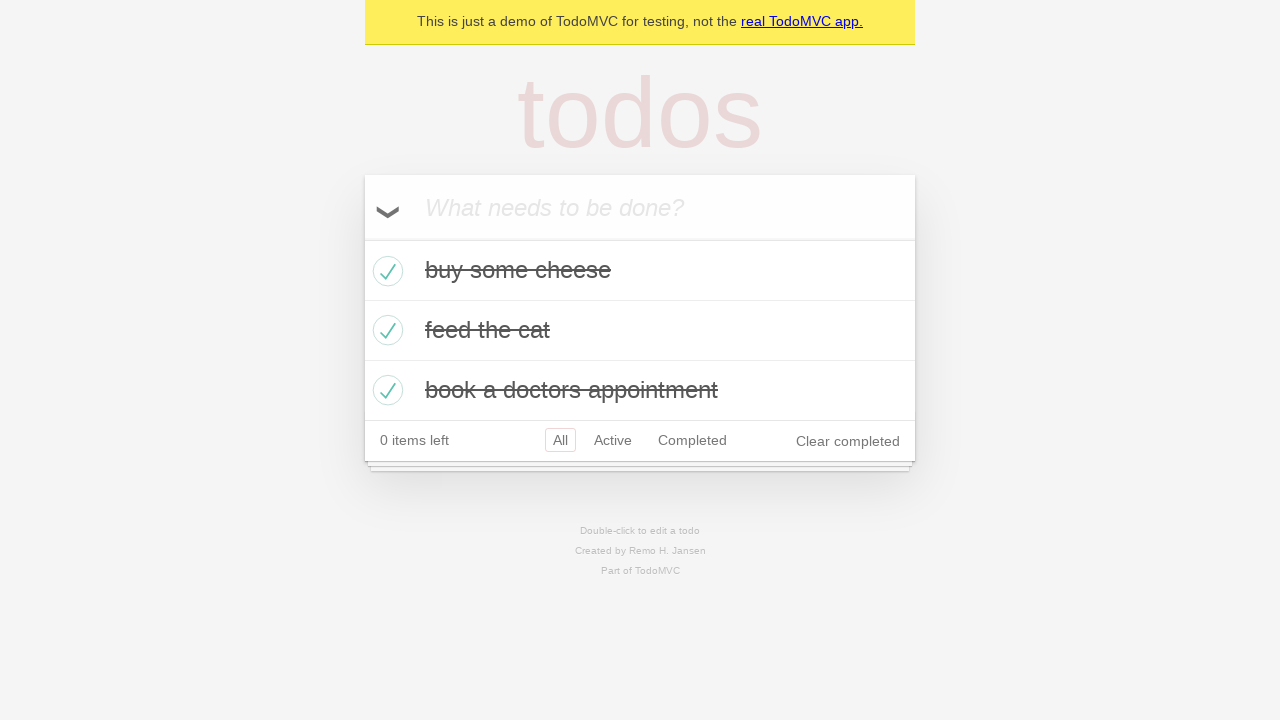

Unchecked toggle all checkbox to clear complete state of all todos at (362, 238) on internal:label="Mark all as complete"i
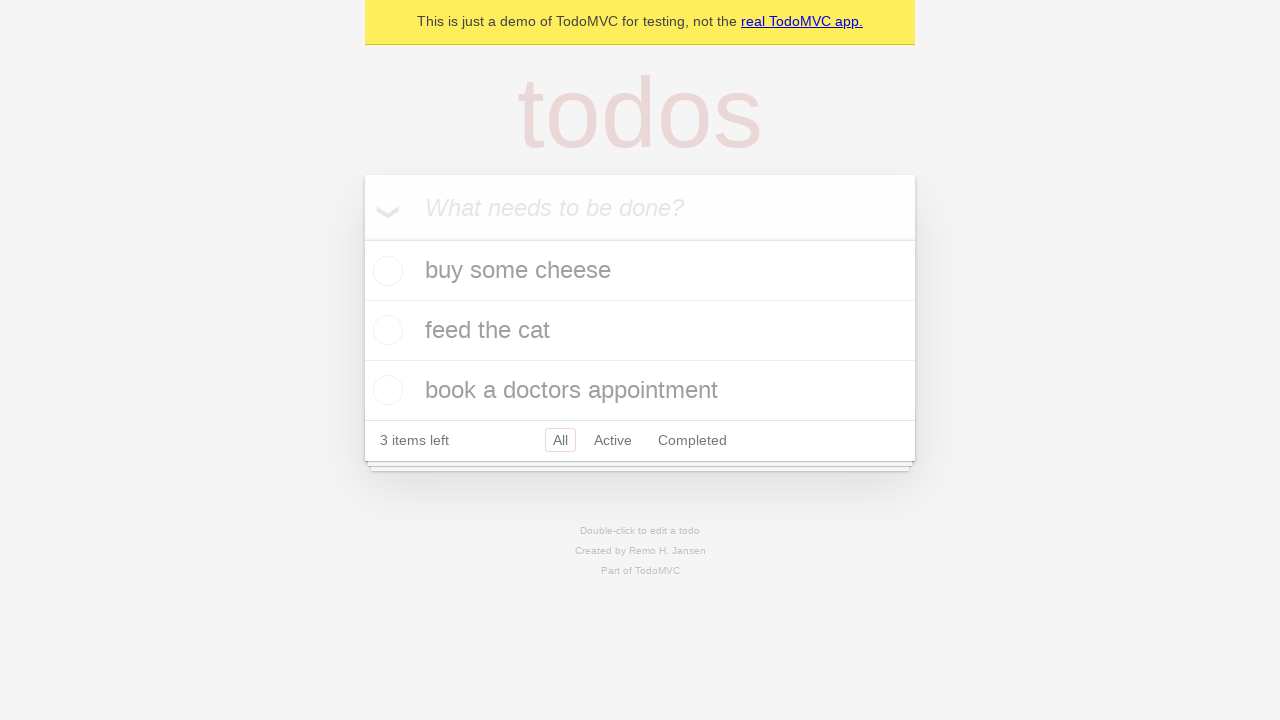

Waited 500ms for uncompleted state to be applied
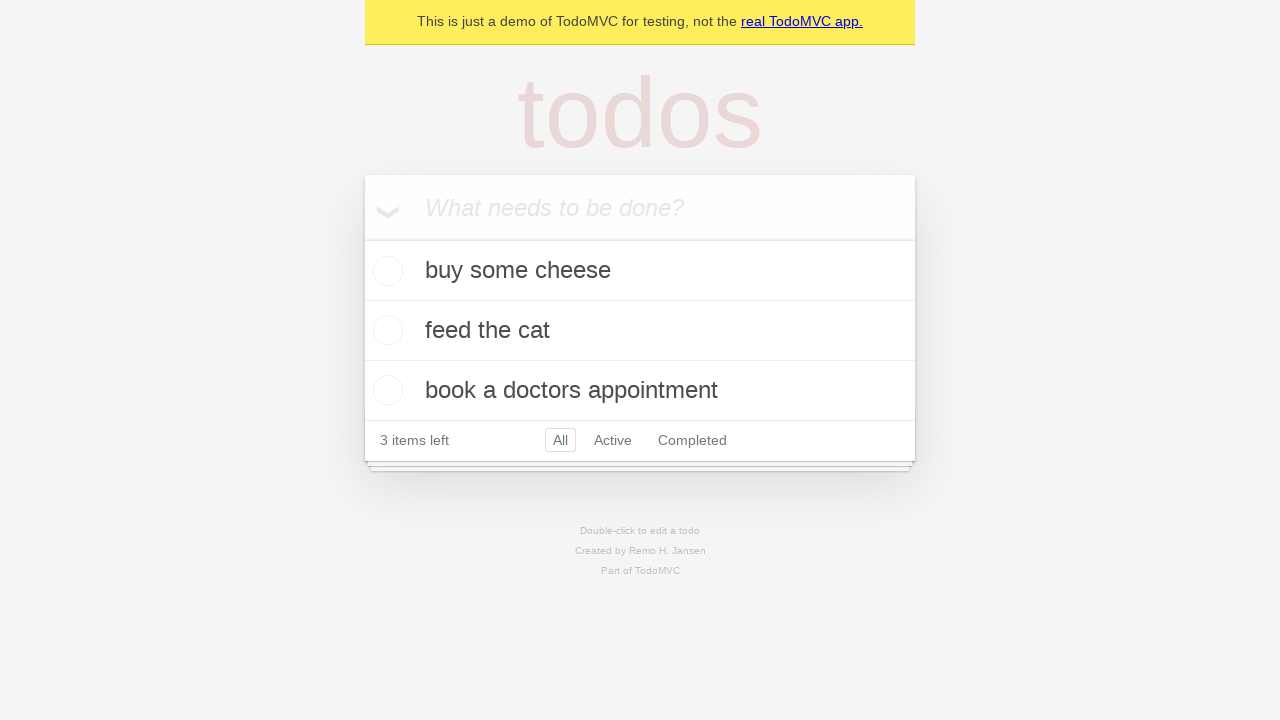

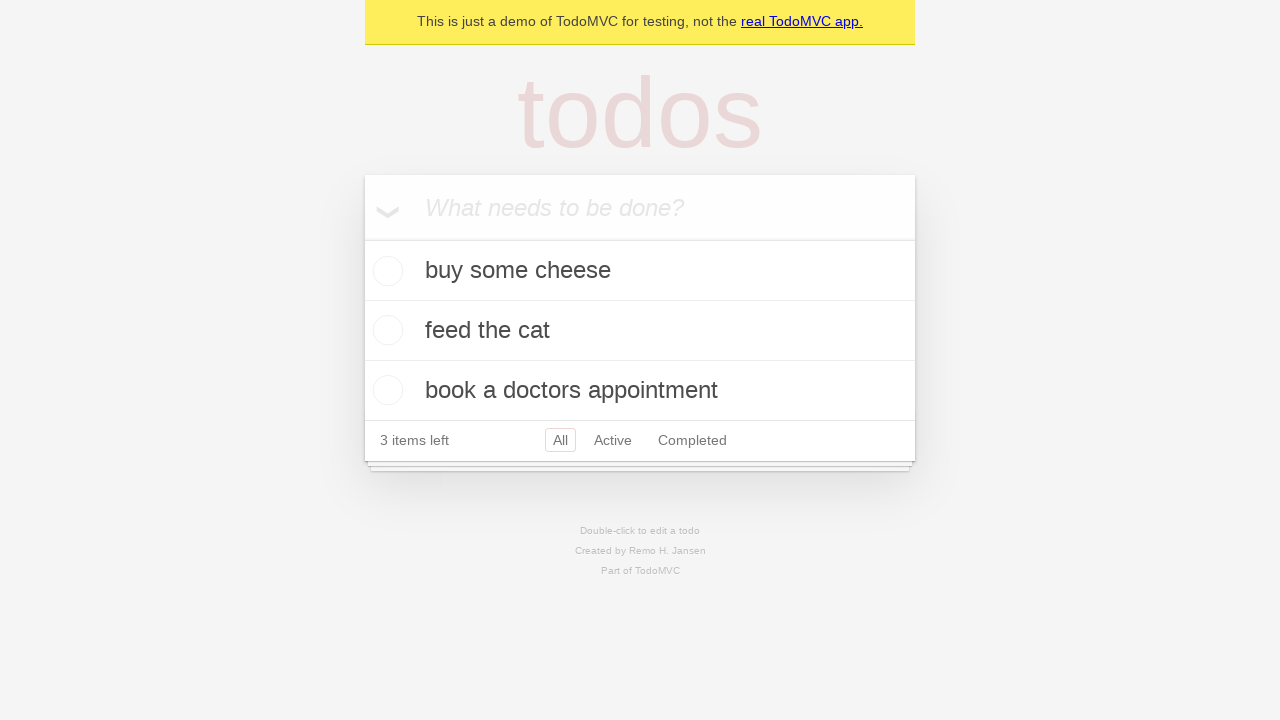